Navigates to a React shopping cart demo application

Starting URL: https://react-shopping-cart-67954.firebaseapp.com

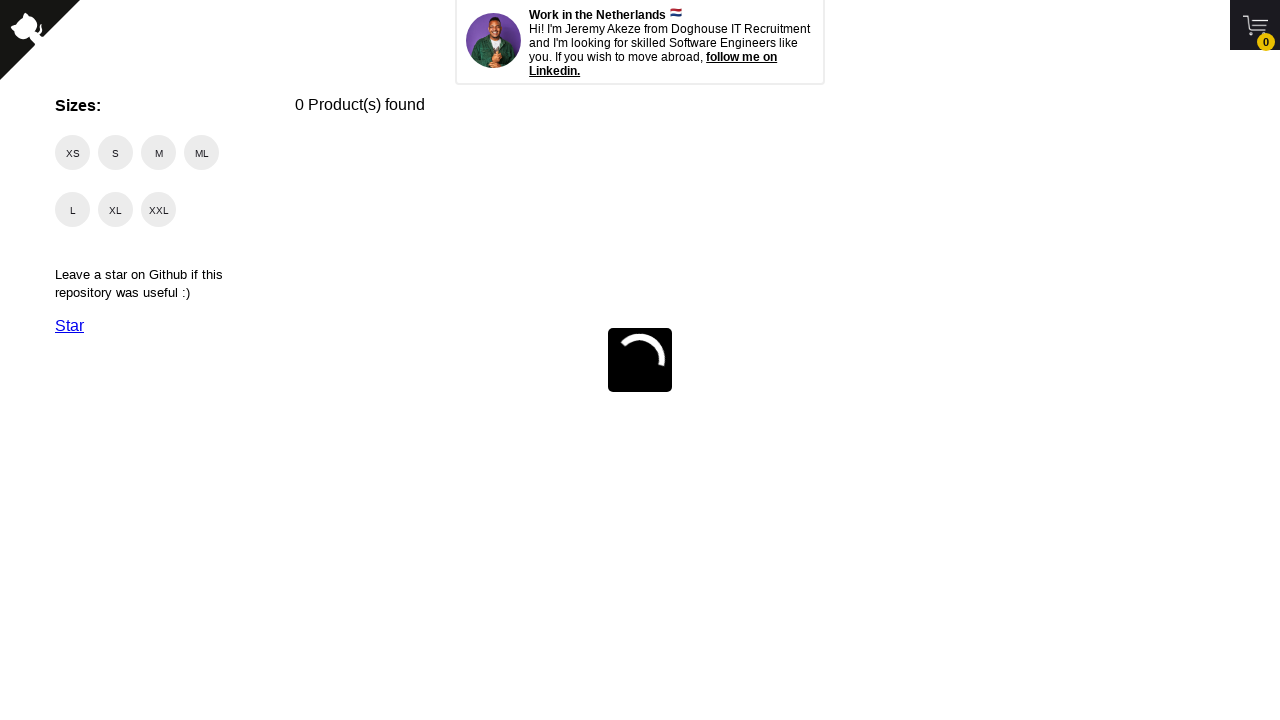

Waited for React shopping cart application to fully load
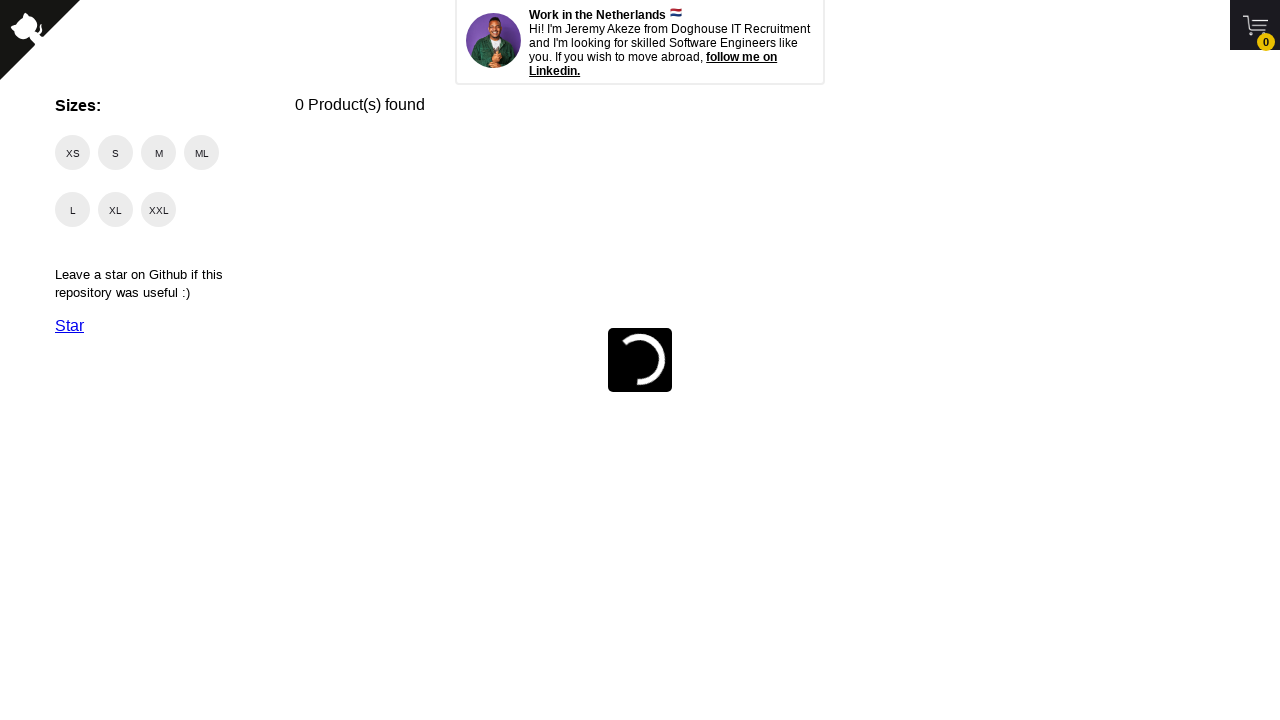

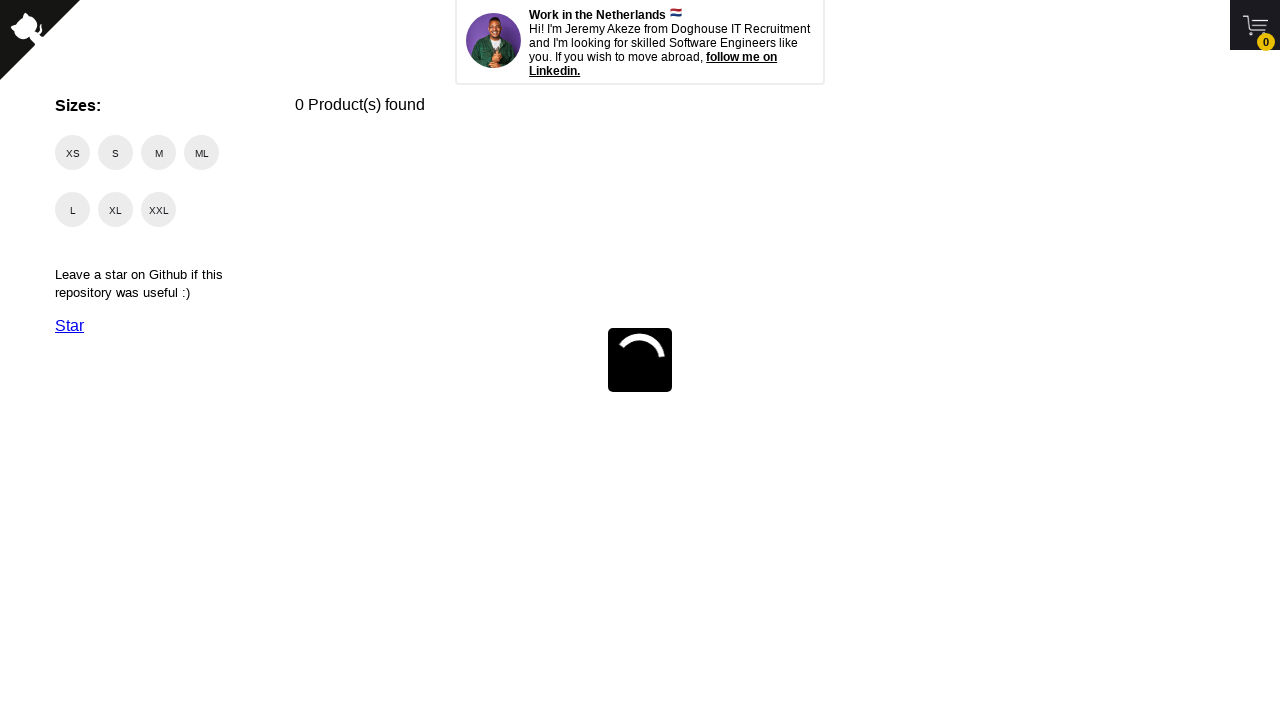